Tests date picker functionality by opening the calendar widget and selecting a specific date using dropdown menus for month and year

Starting URL: https://testautomationpractice.blogspot.com/

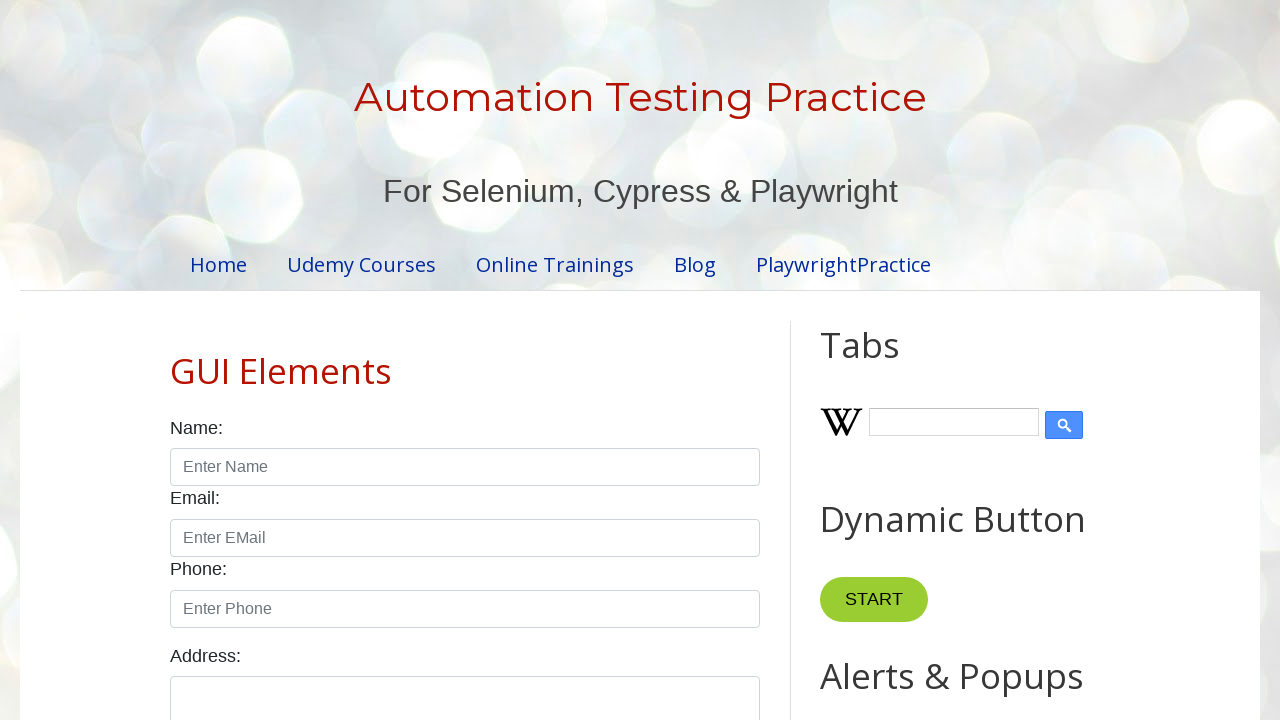

Clicked on date input field to open date picker at (520, 360) on input#txtDate
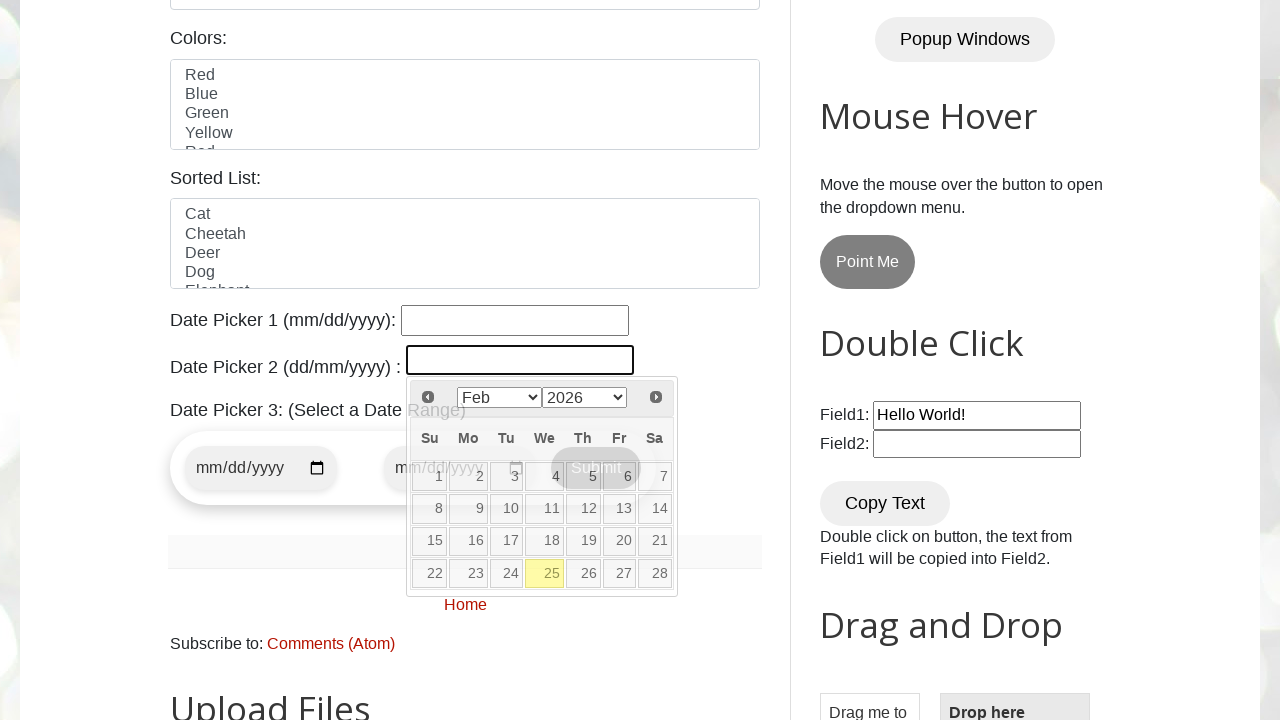

Selected April from month dropdown on select.ui-datepicker-month
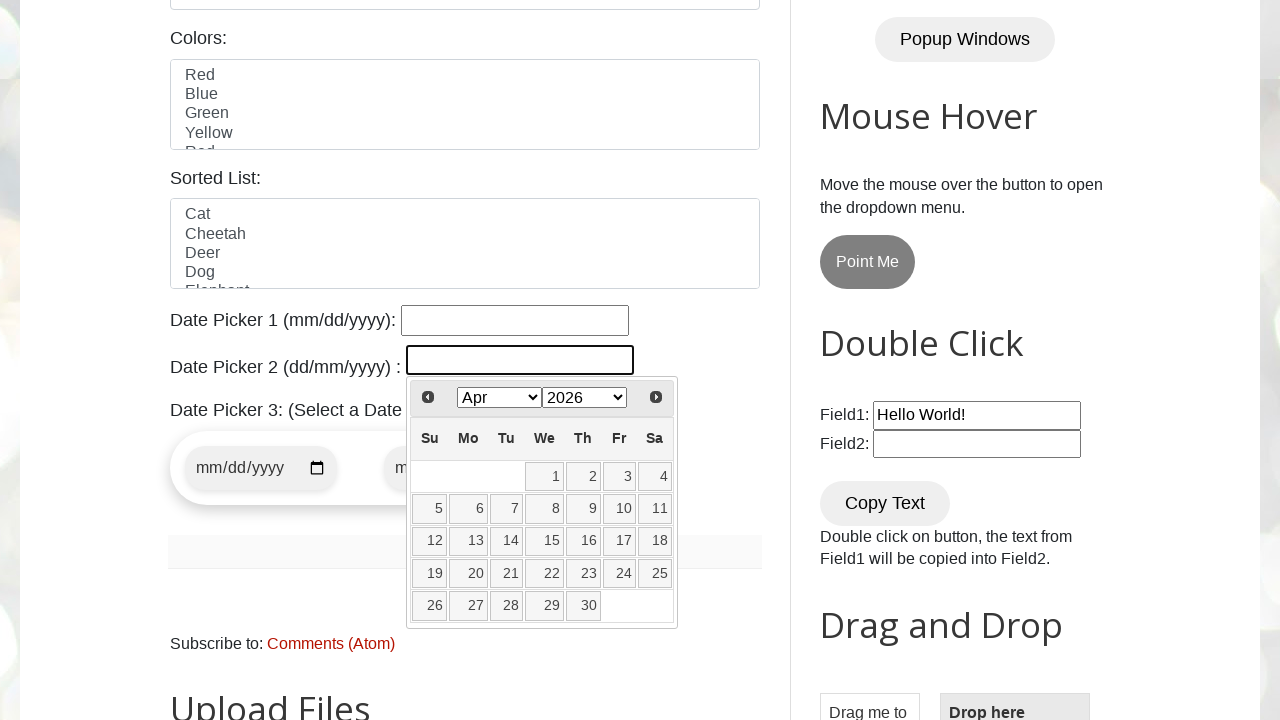

Selected 2025 from year dropdown on select.ui-datepicker-year
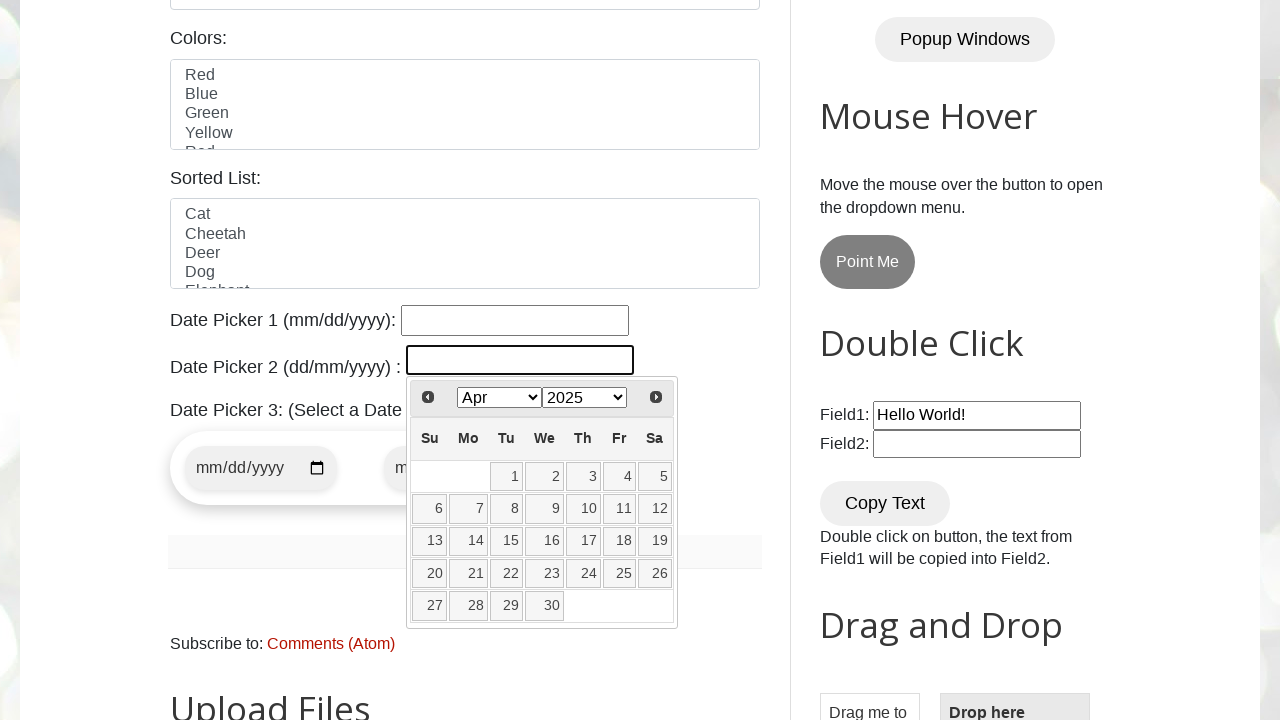

Clicked on the 20th date in the calendar at (430, 574) on table.ui-datepicker-calendar td a:text('20')
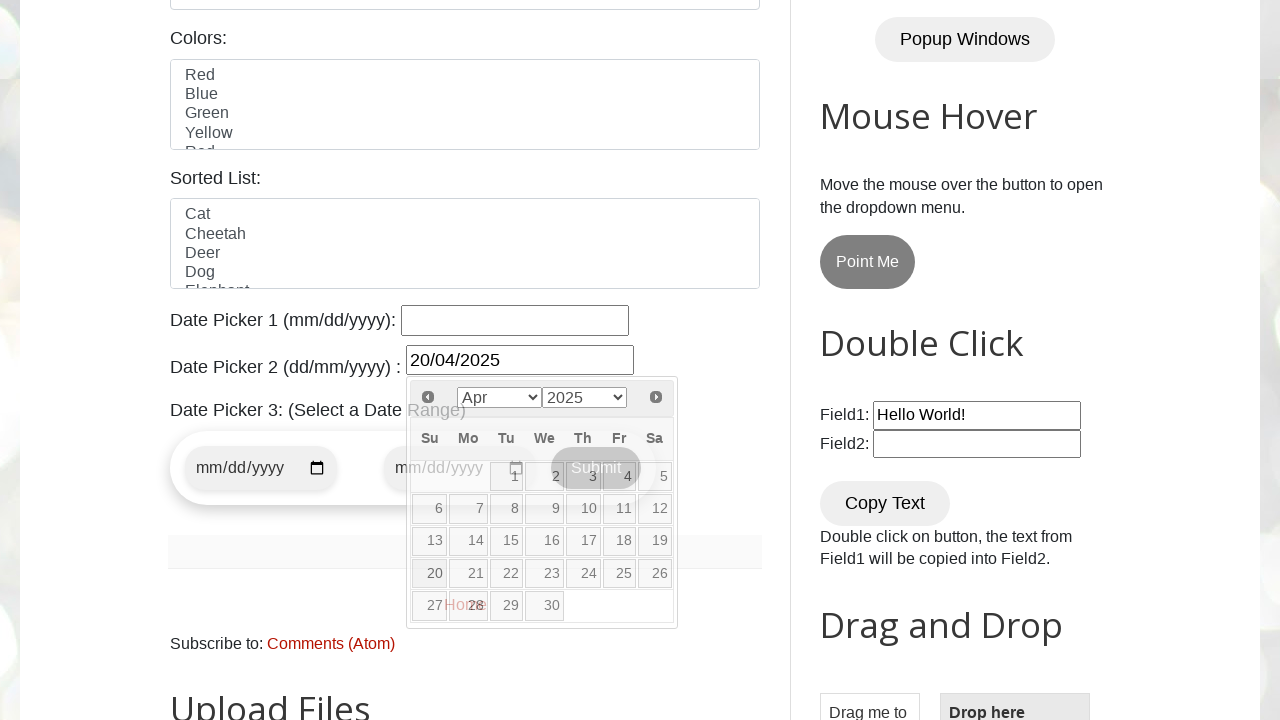

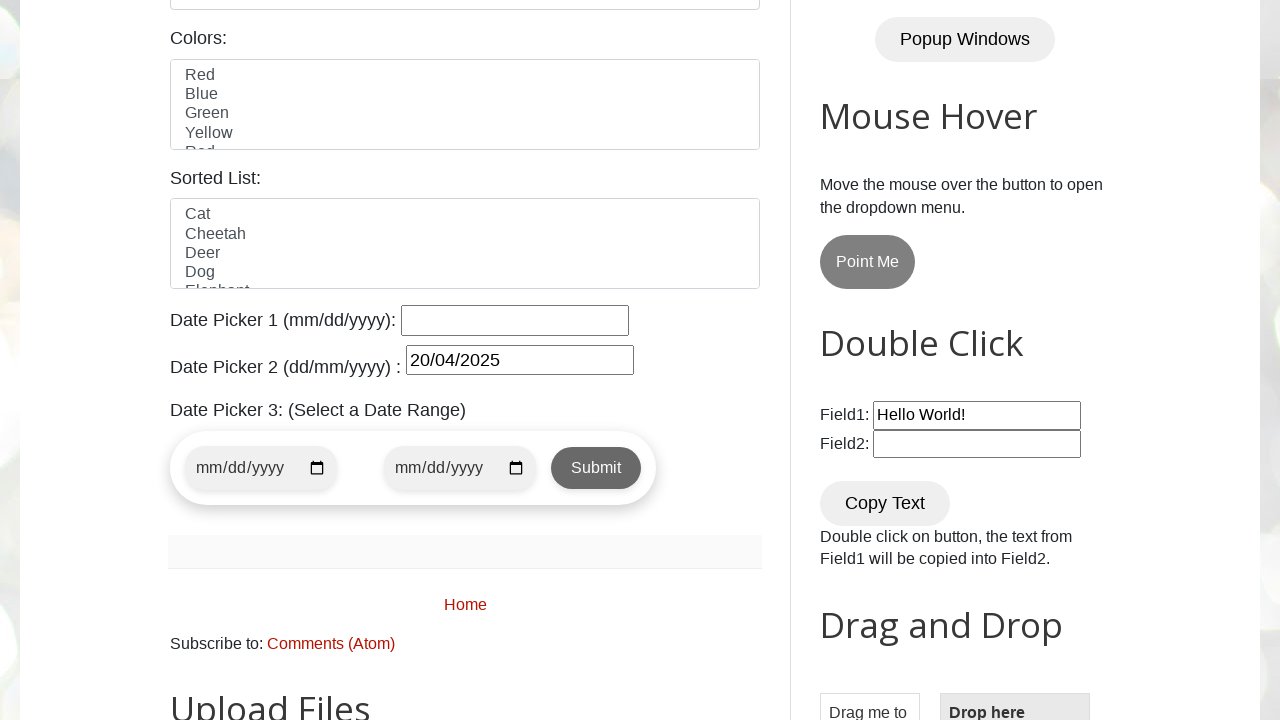